Tests browser window management by setting the window to fullscreen mode and retrieving the window dimensions

Starting URL: https://www.youtube.com/

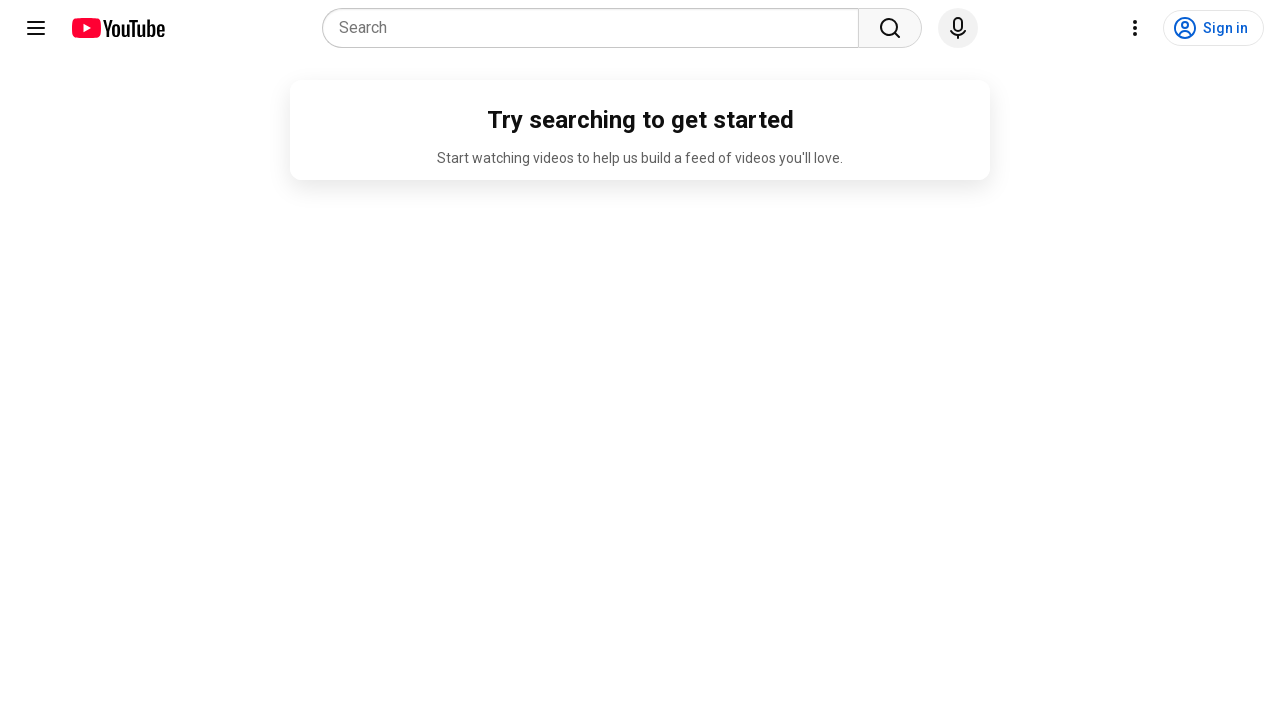

Set viewport size to 1920x1080 (fullscreen mode)
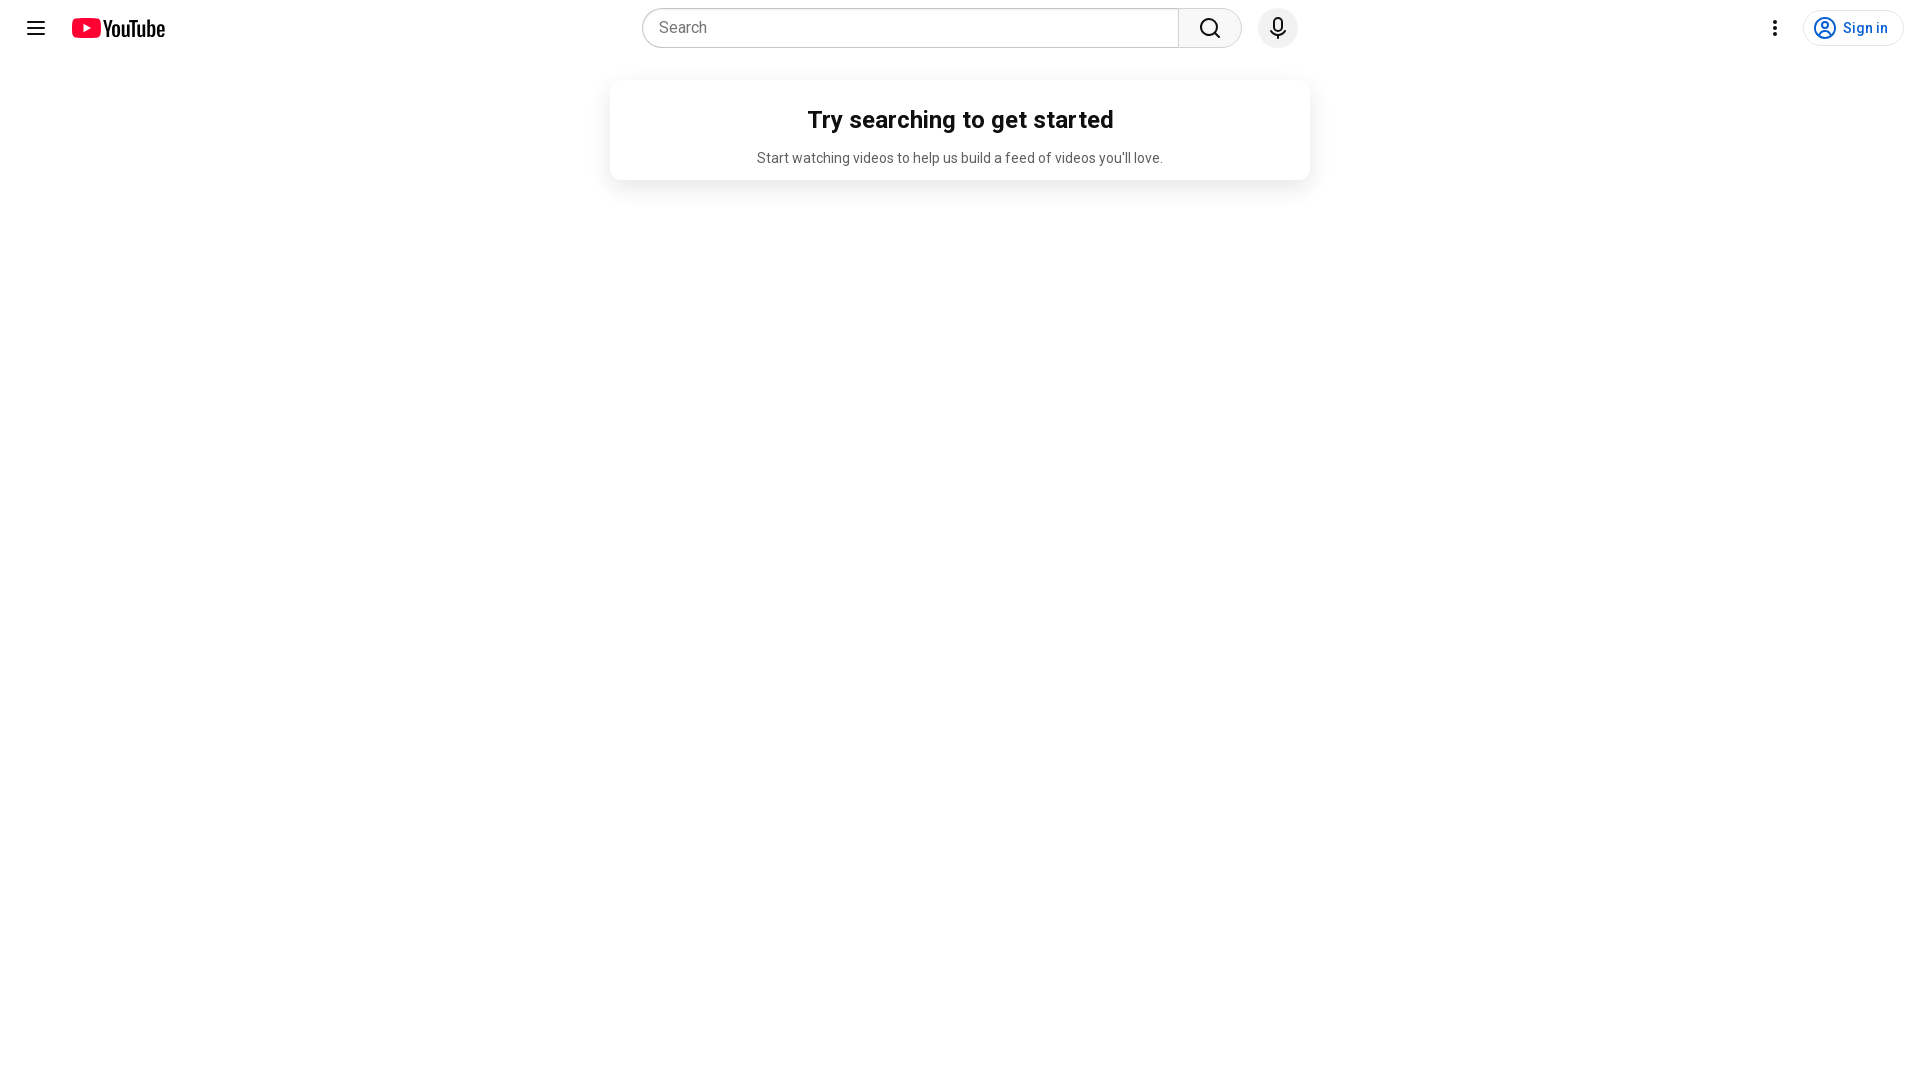

Retrieved viewport size: {'width': 1920, 'height': 1080}
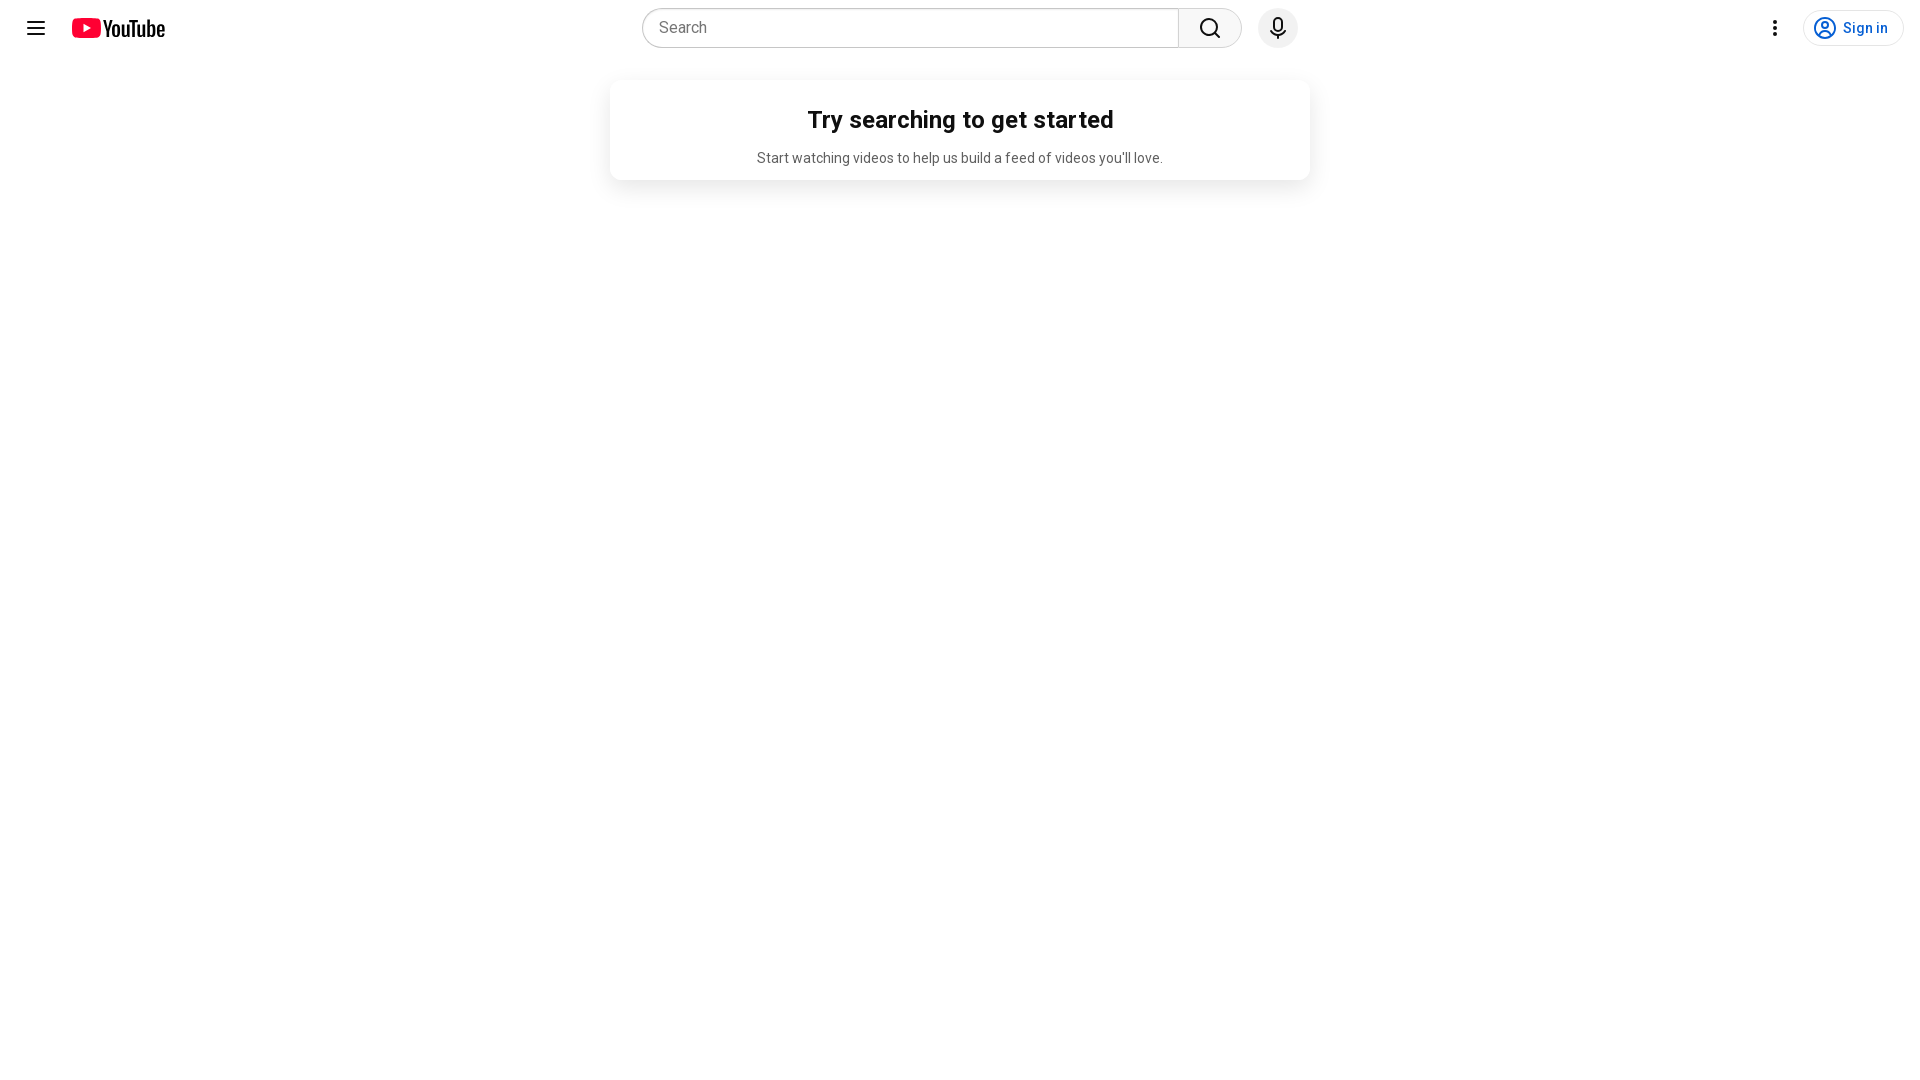

Printed viewport size to console: {'width': 1920, 'height': 1080}
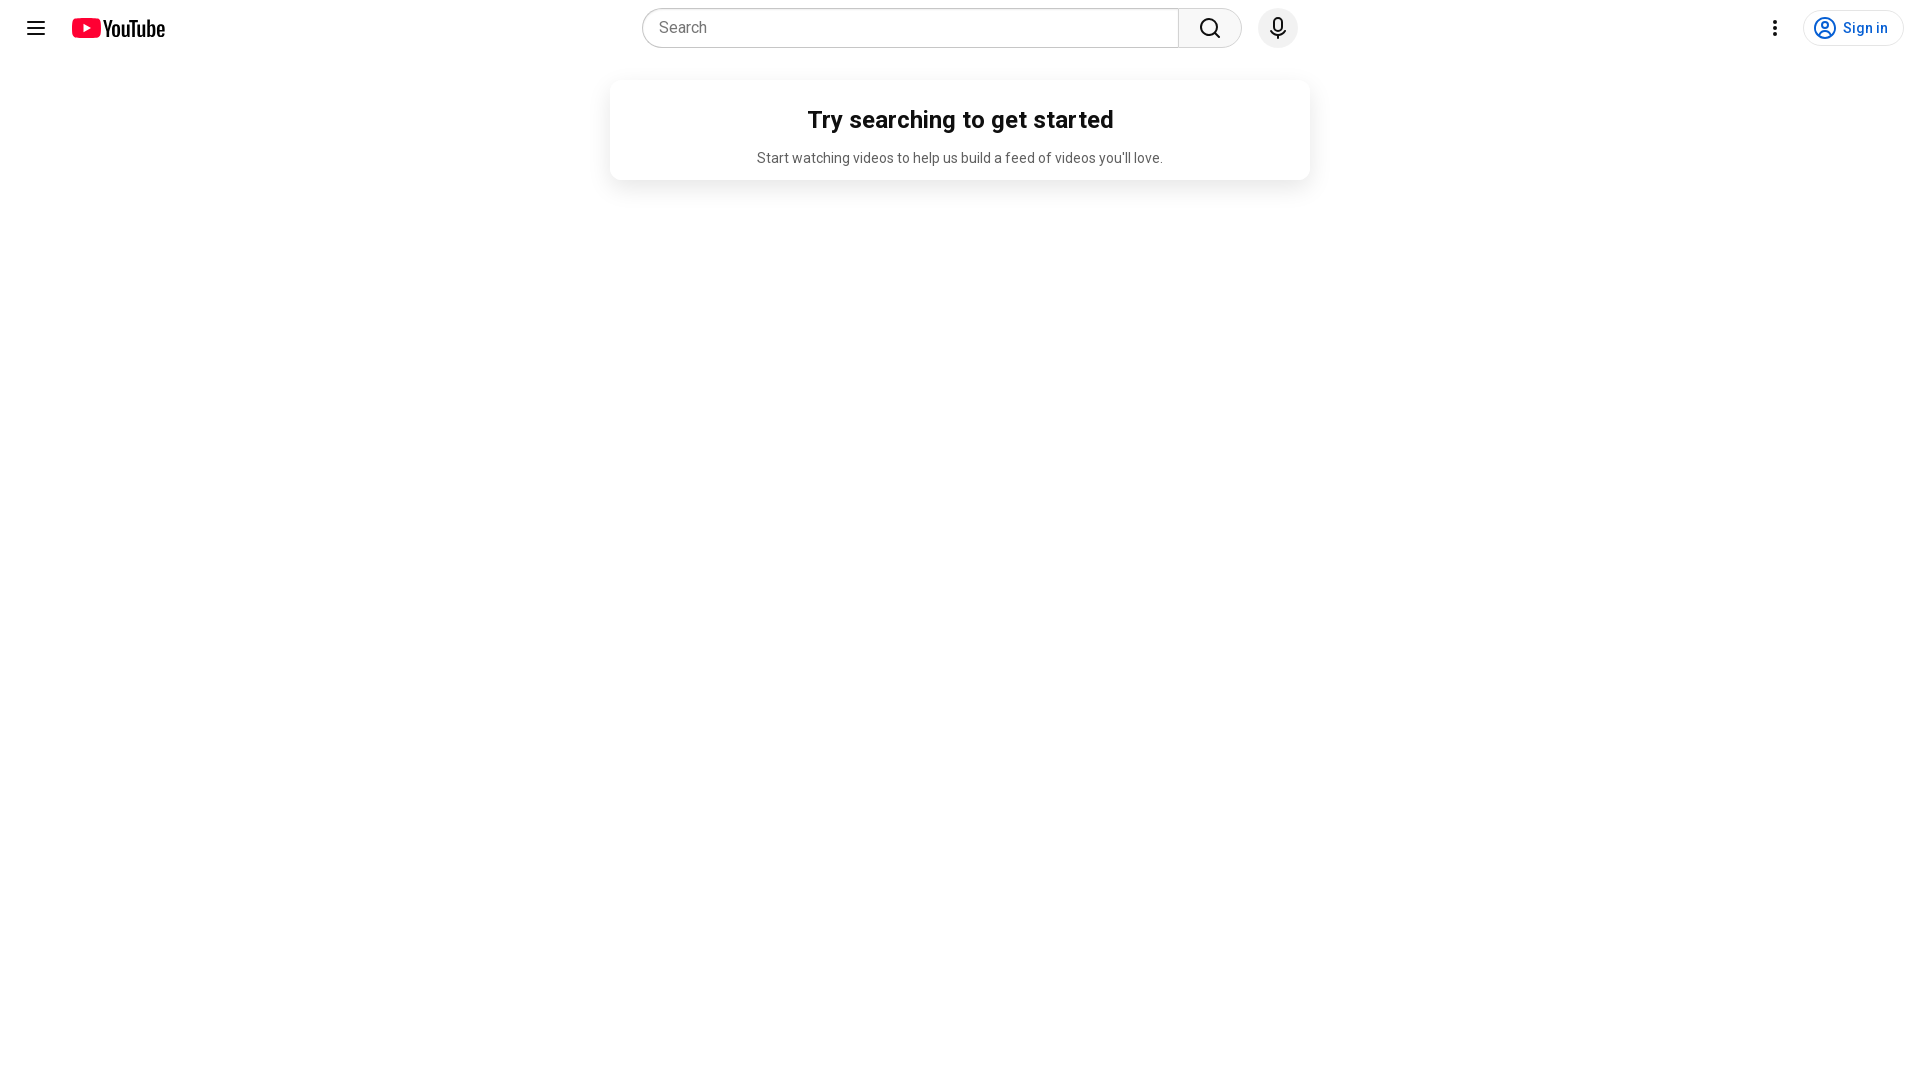

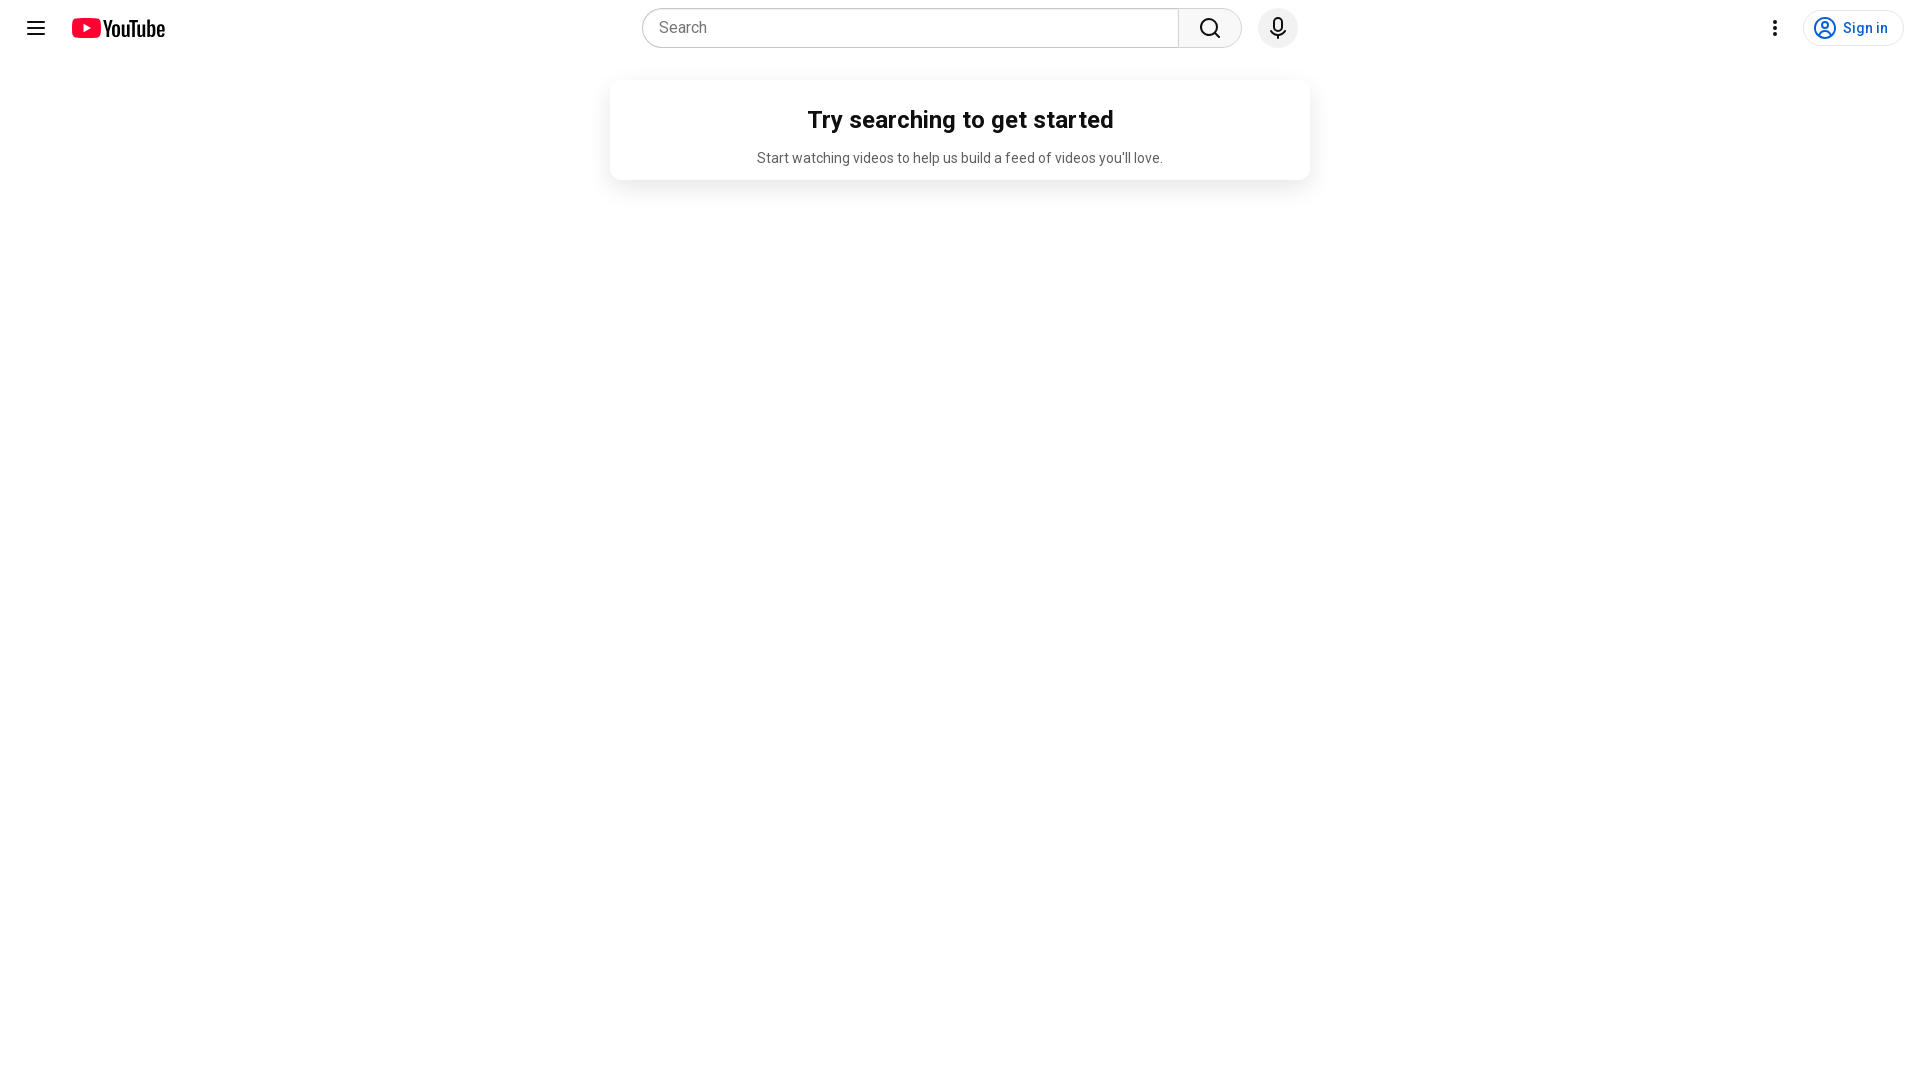